Tests window handling functionality by clicking buttons that open new windows, switching between windows, and verifying window operations

Starting URL: https://leafground.com/window.xhtml

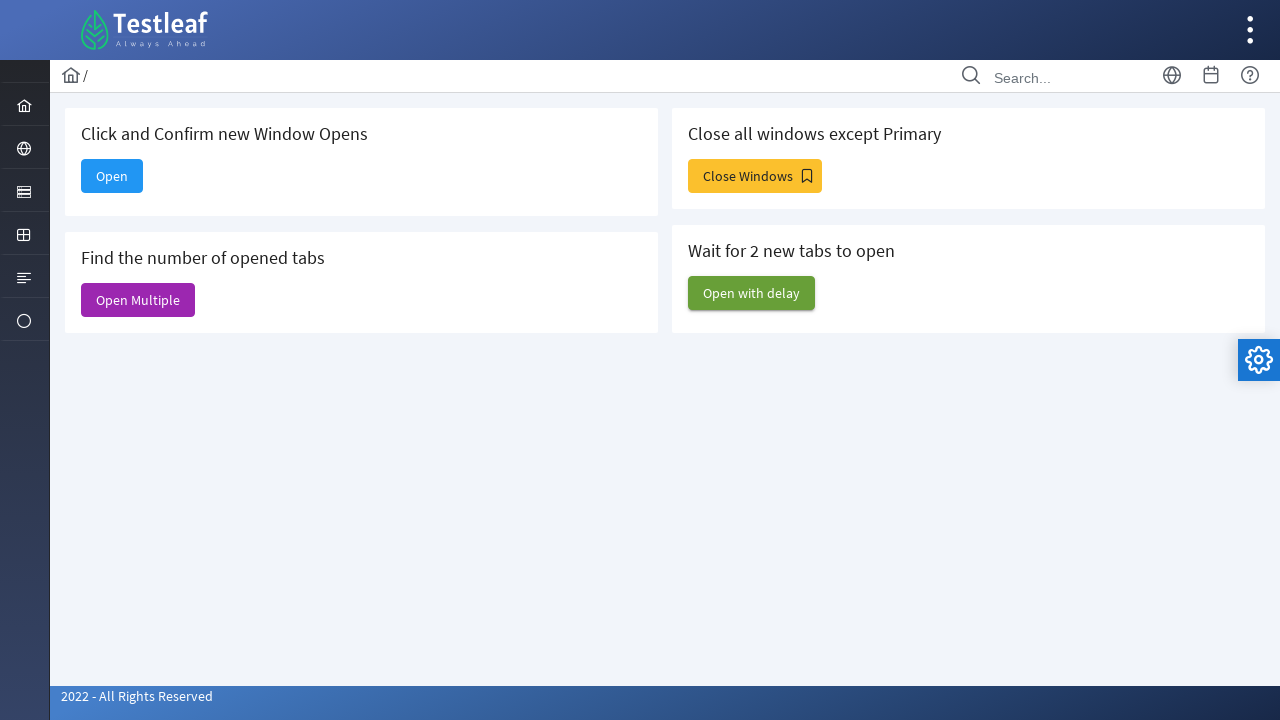

Clicked first button to open a new window at (112, 176) on (//span[@class='ui-button-text ui-c'])[1]
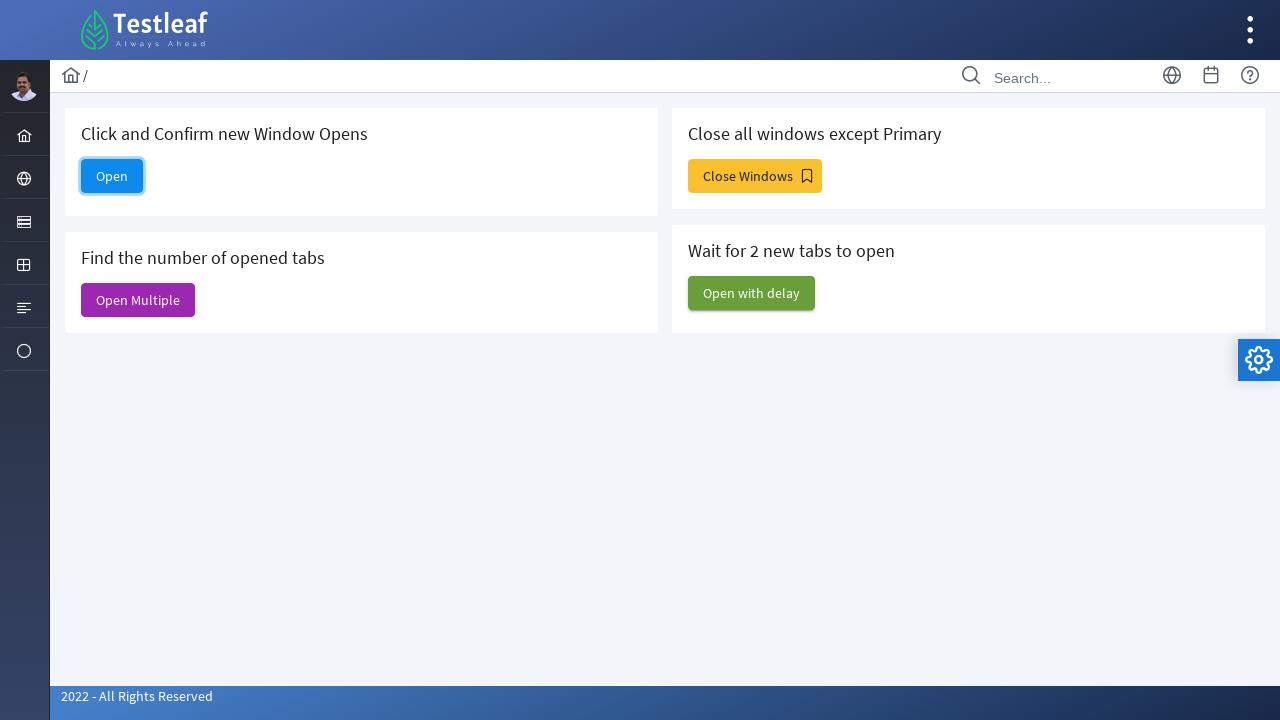

New window opened and captured
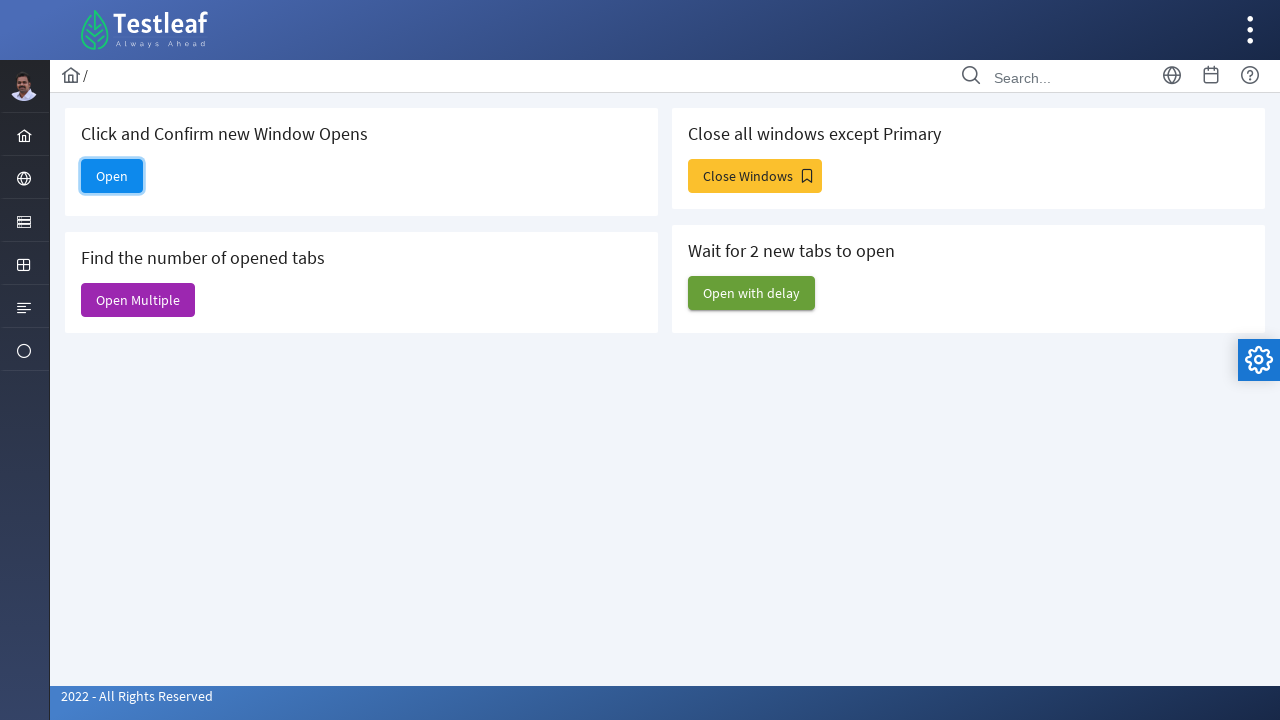

Verified new window title: 
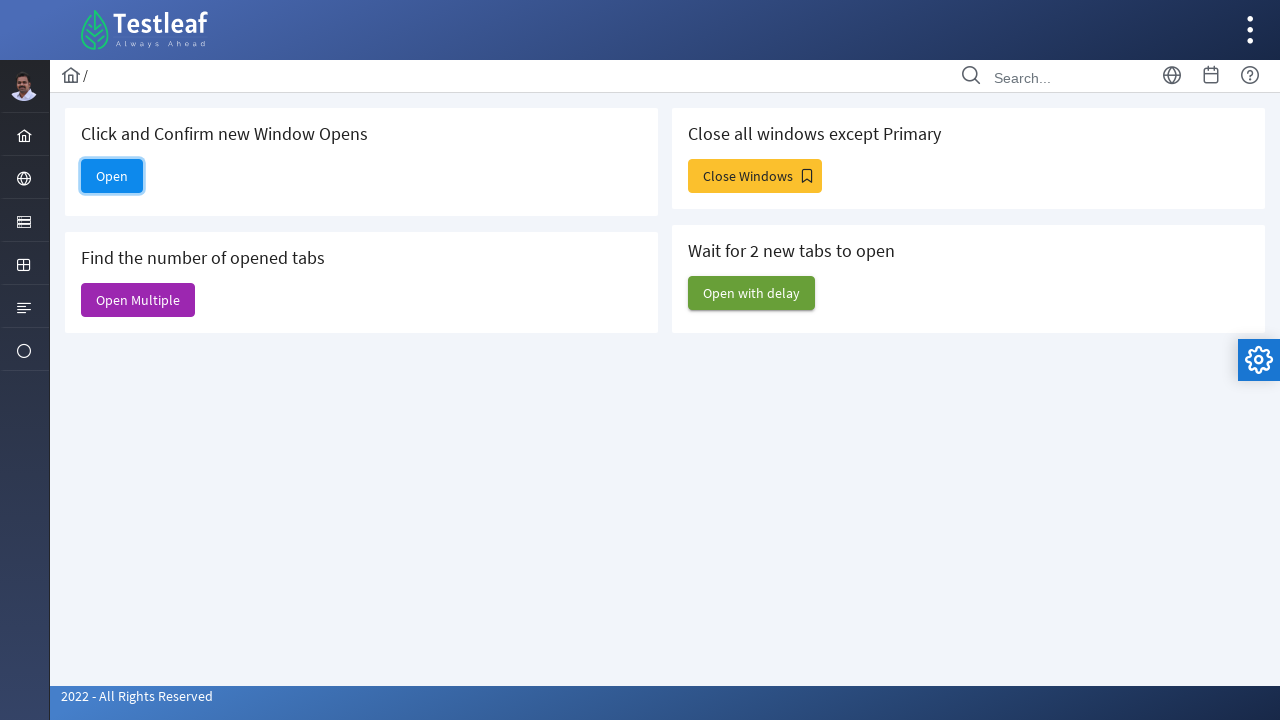

Closed the new window
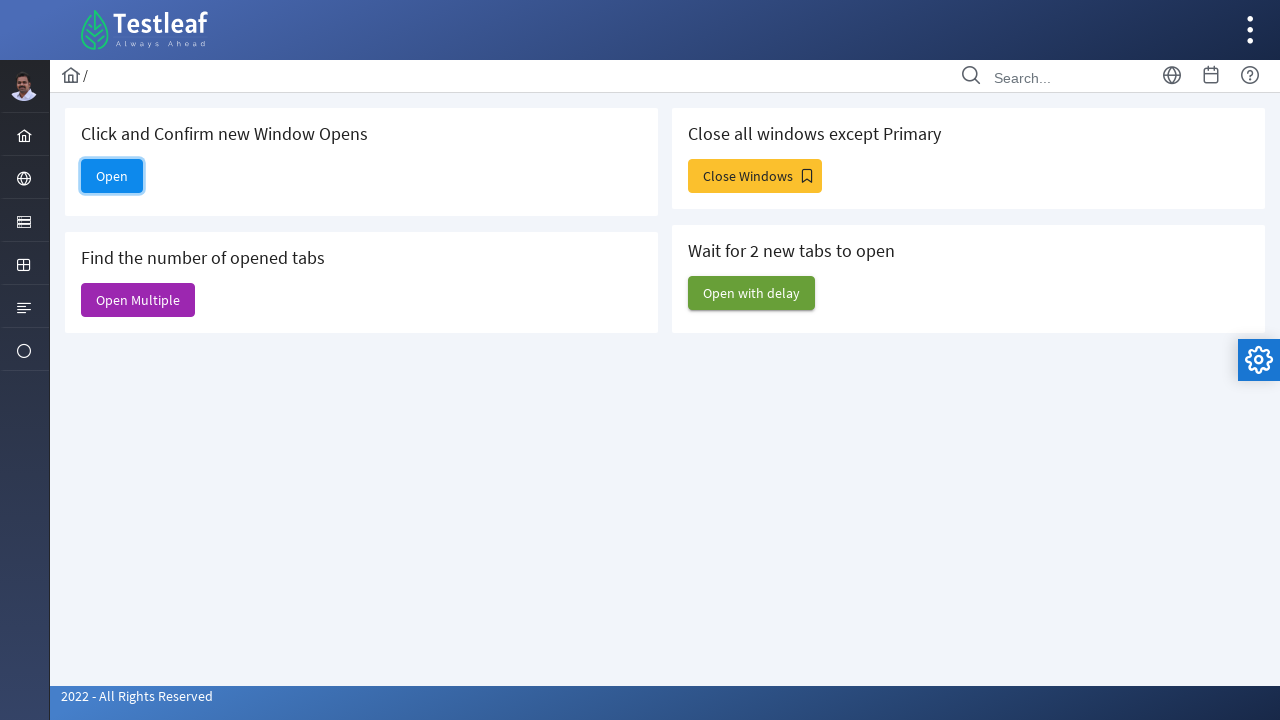

Clicked second button to open multiple windows at (138, 300) on (//span[@class='ui-button-text ui-c'])[2]
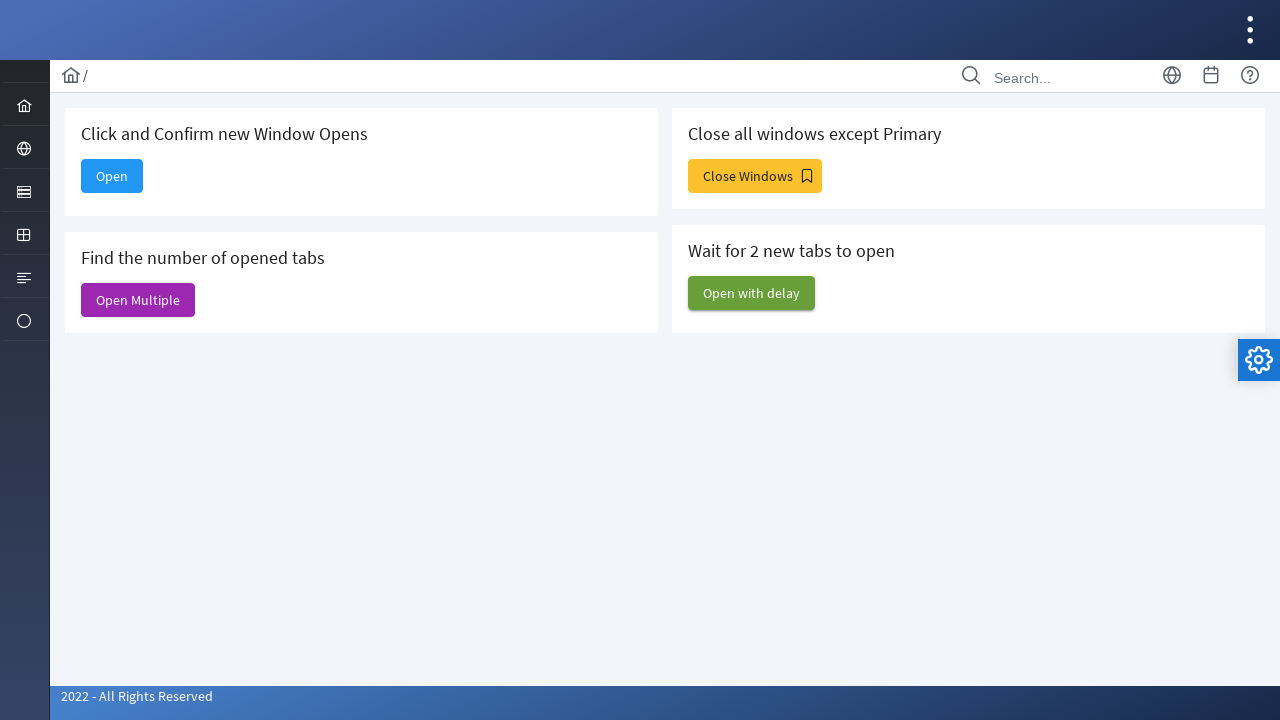

Waited 500ms for windows to open
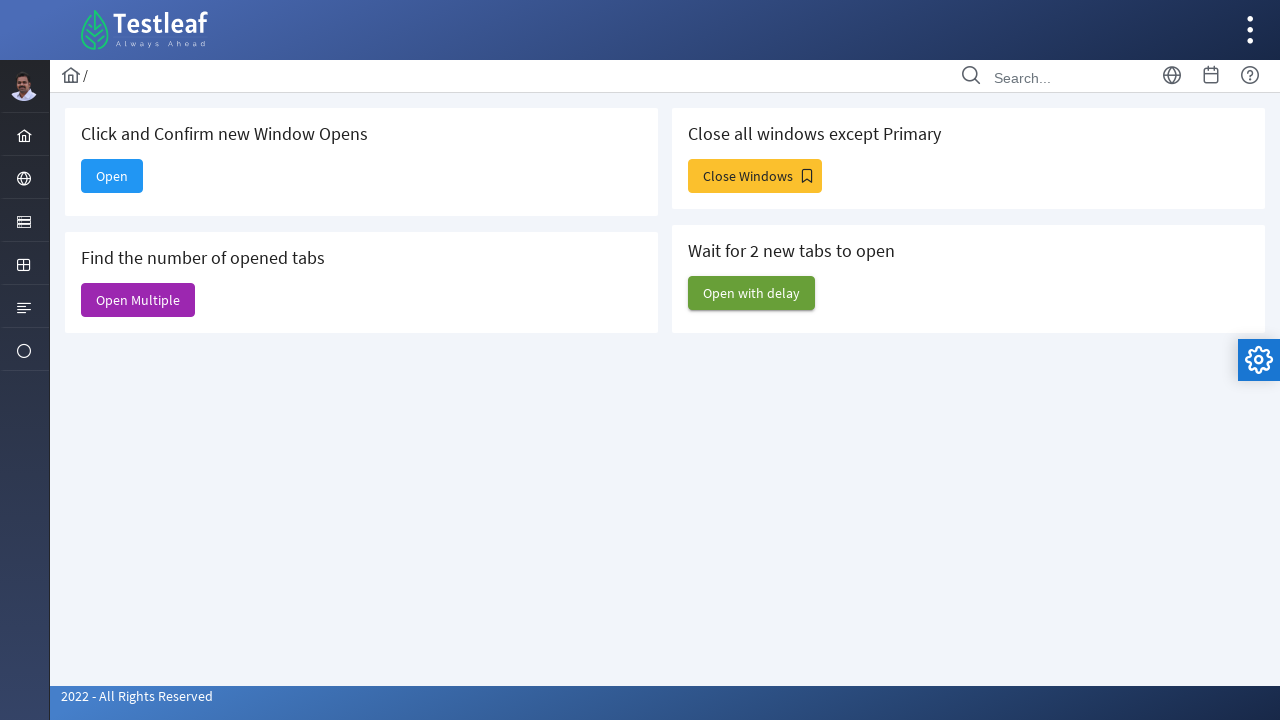

Counted 6 windows open
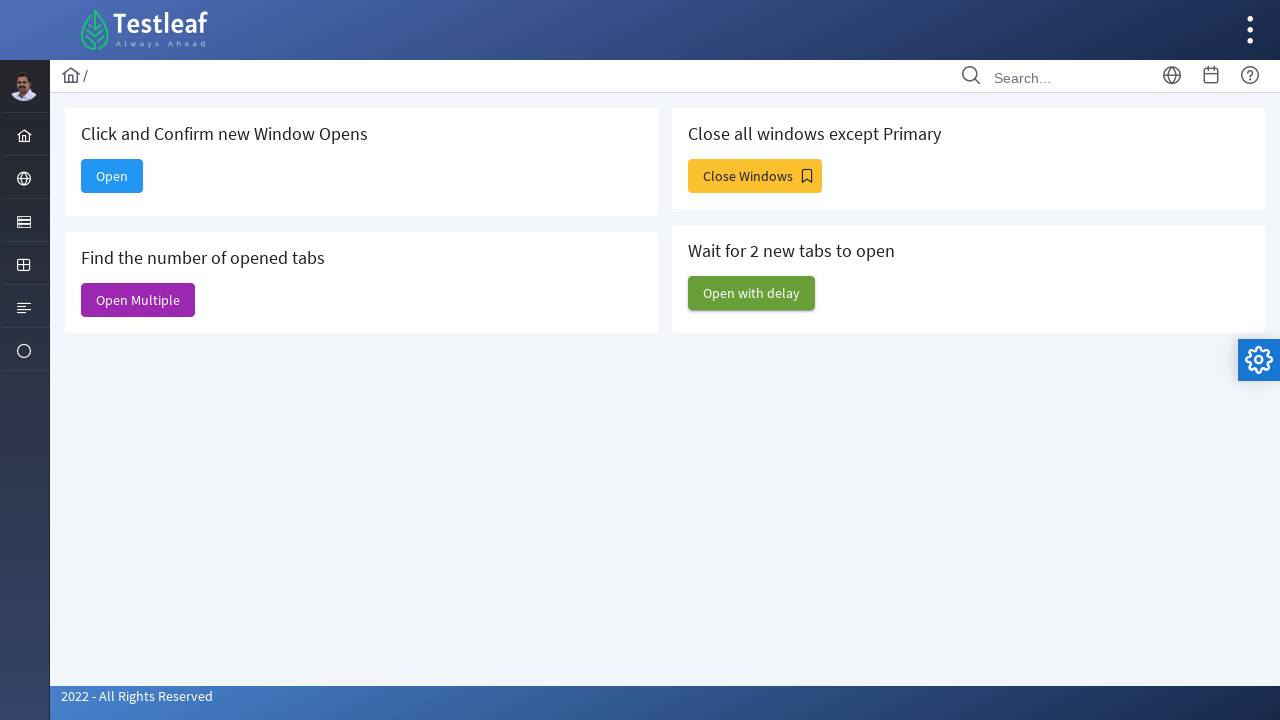

Closed an extra window
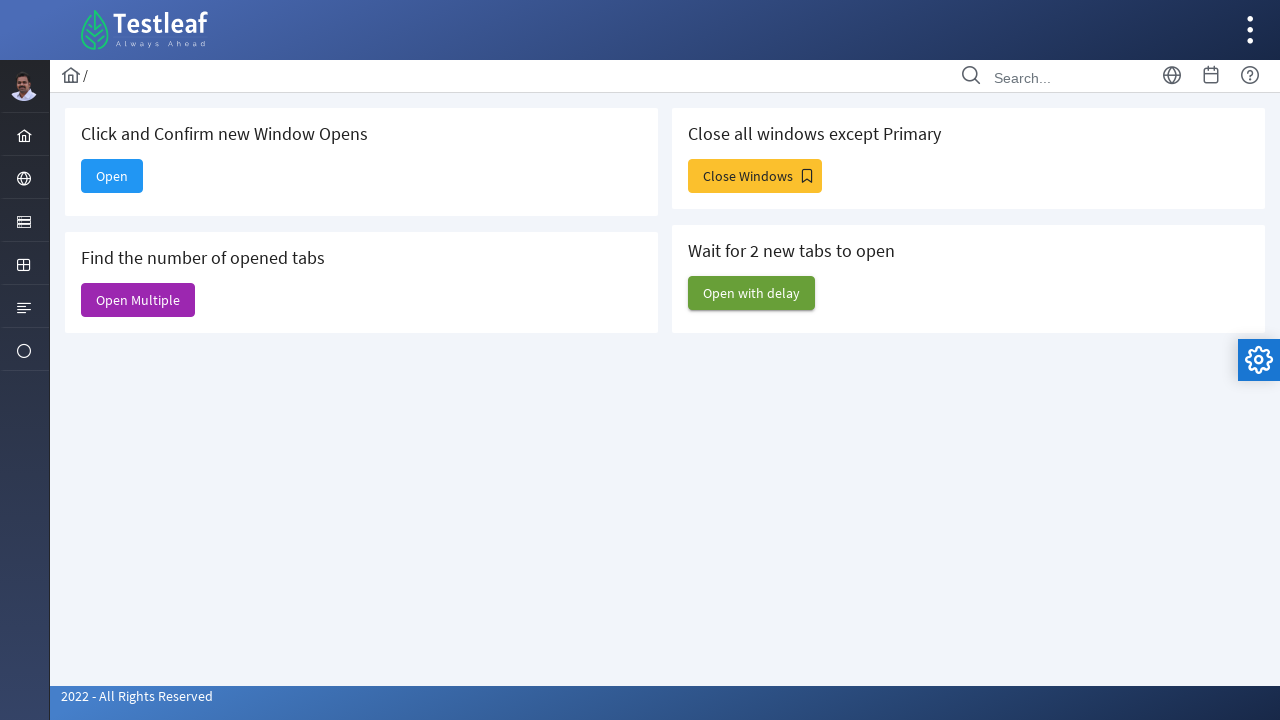

Closed an extra window
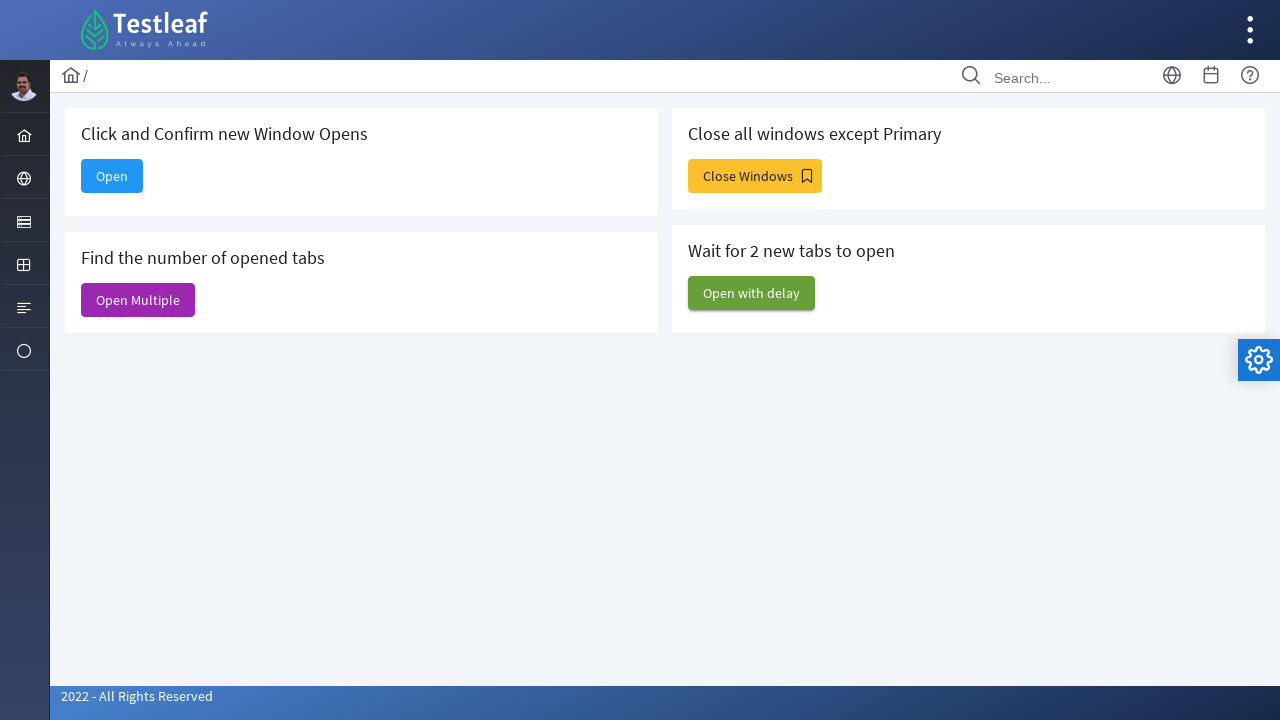

Closed an extra window
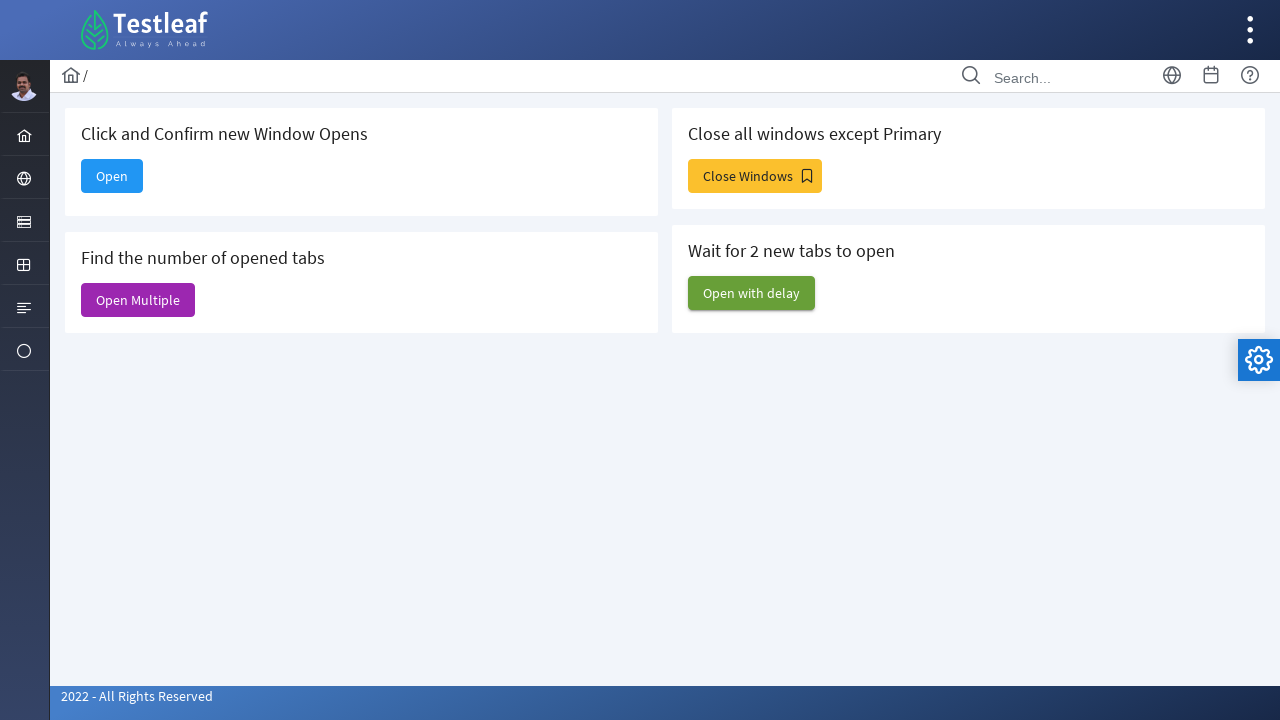

Closed an extra window
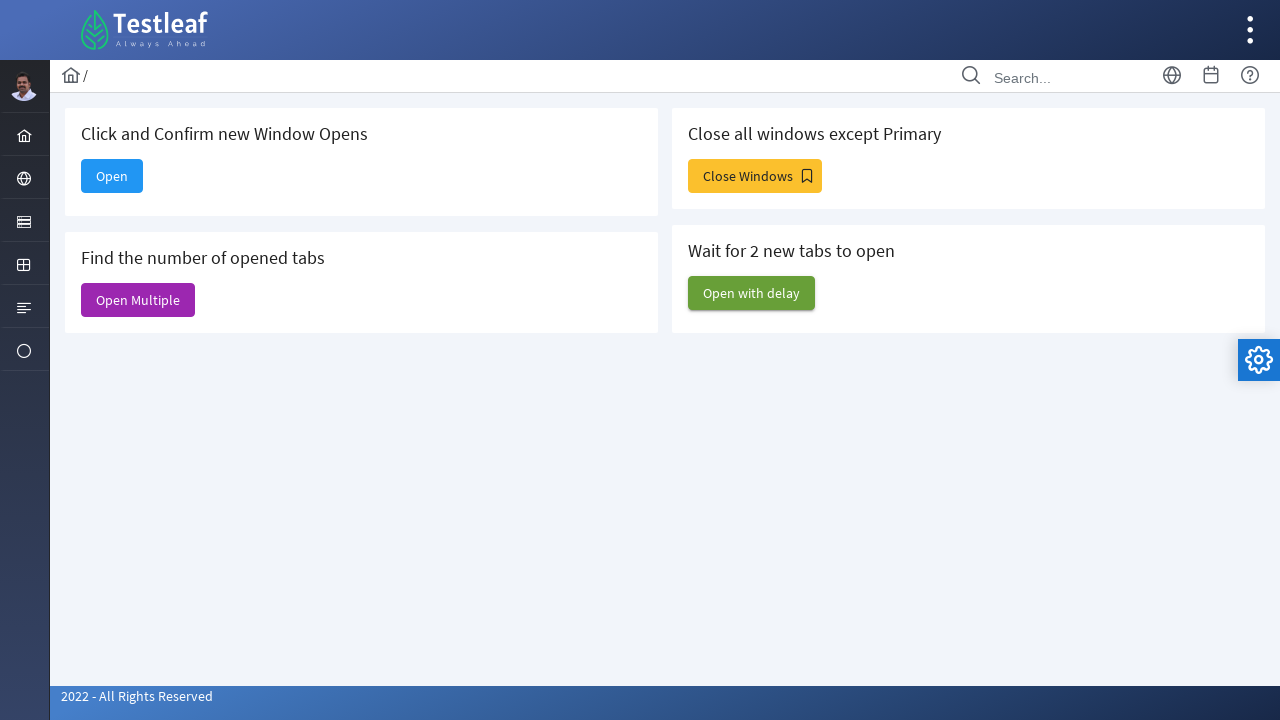

Closed an extra window
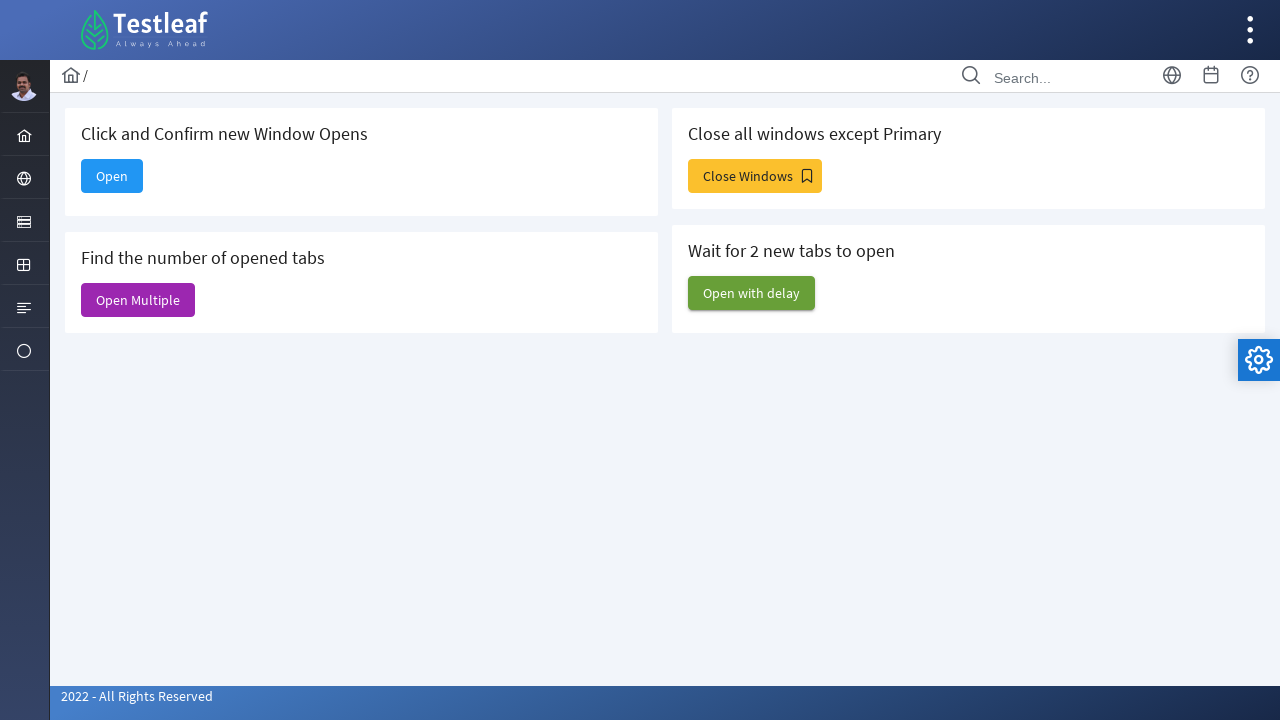

Clicked third button at (755, 176) on (//span[@class='ui-button-text ui-c'])[3]
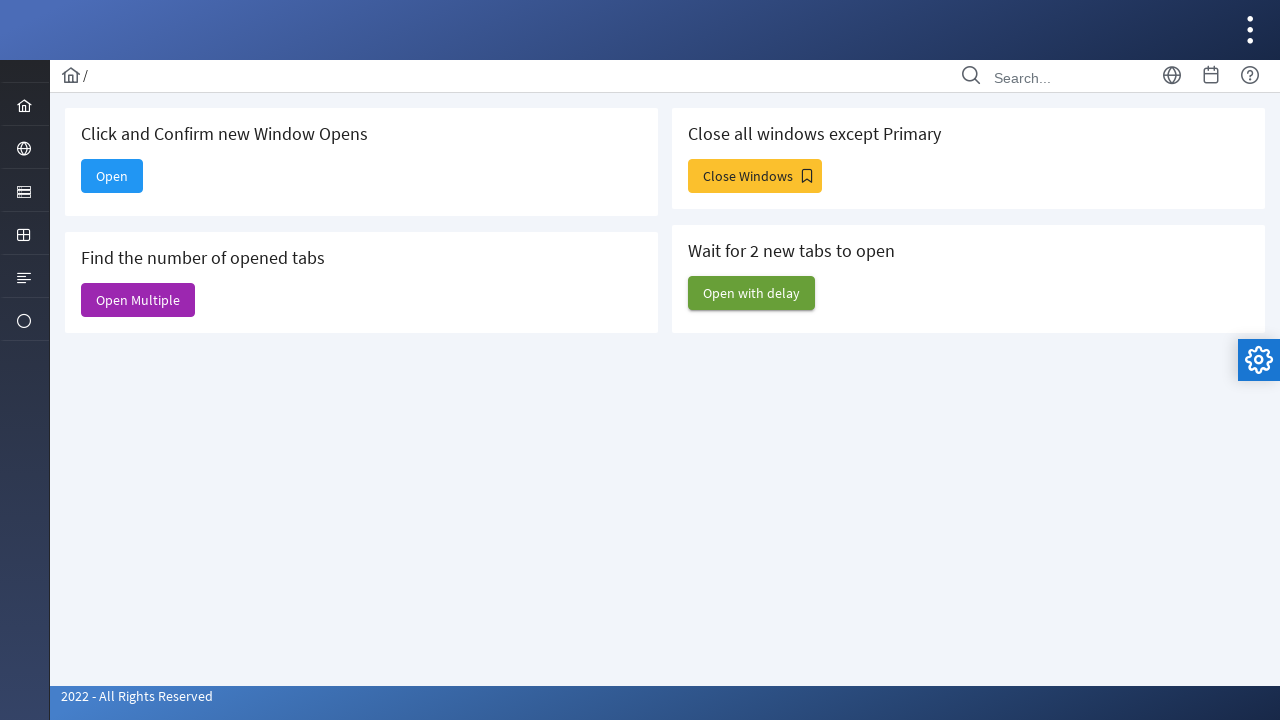

Clicked fourth button at (752, 293) on (//span[@class='ui-button-text ui-c'])[4]
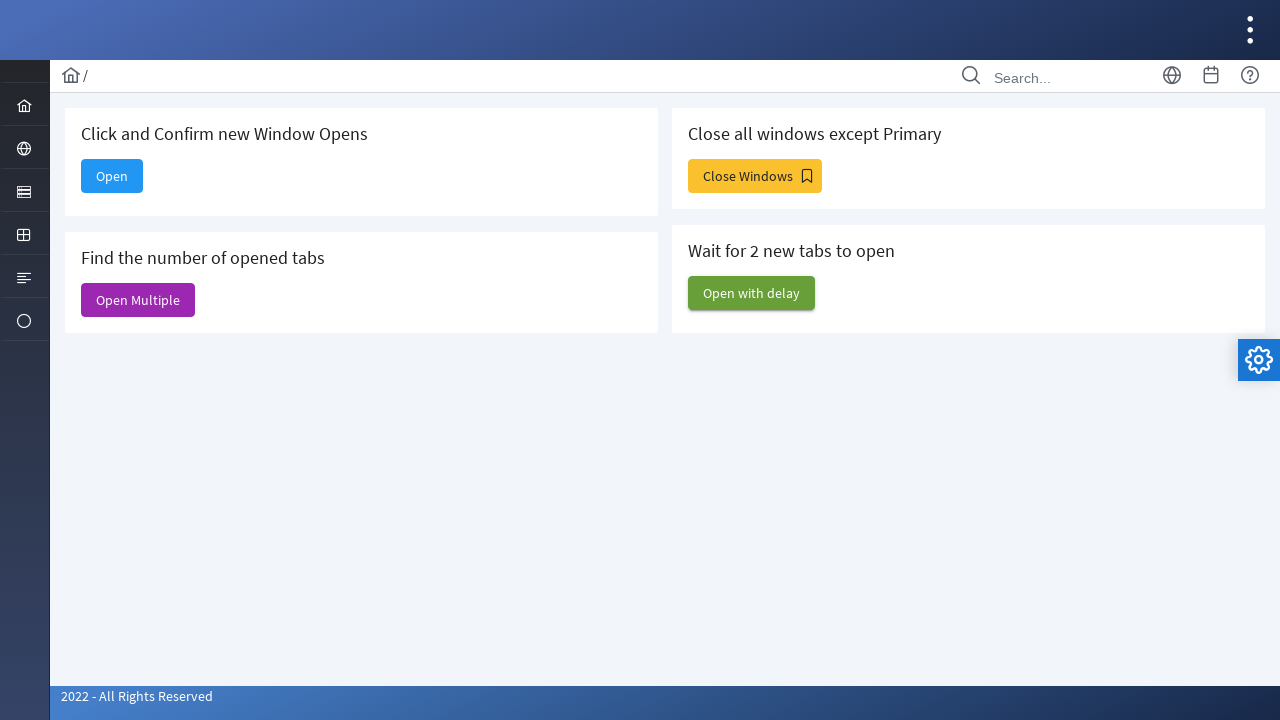

Waited 1000ms before test completion
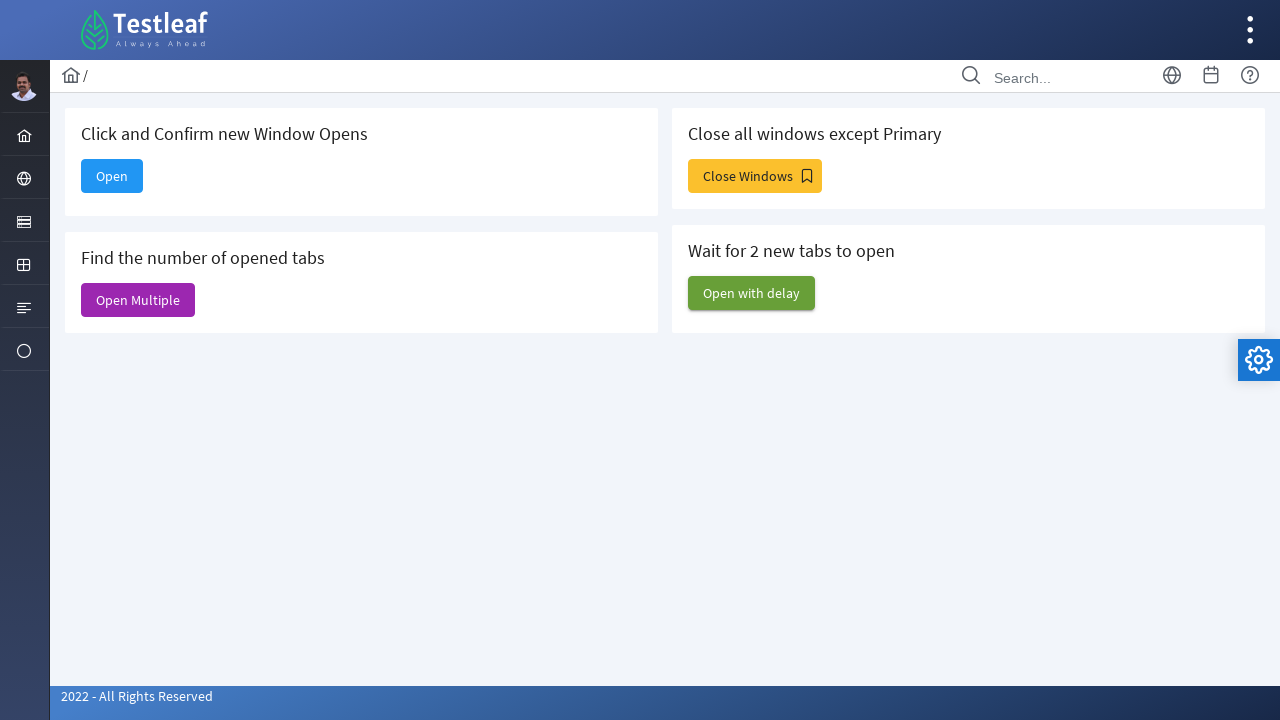

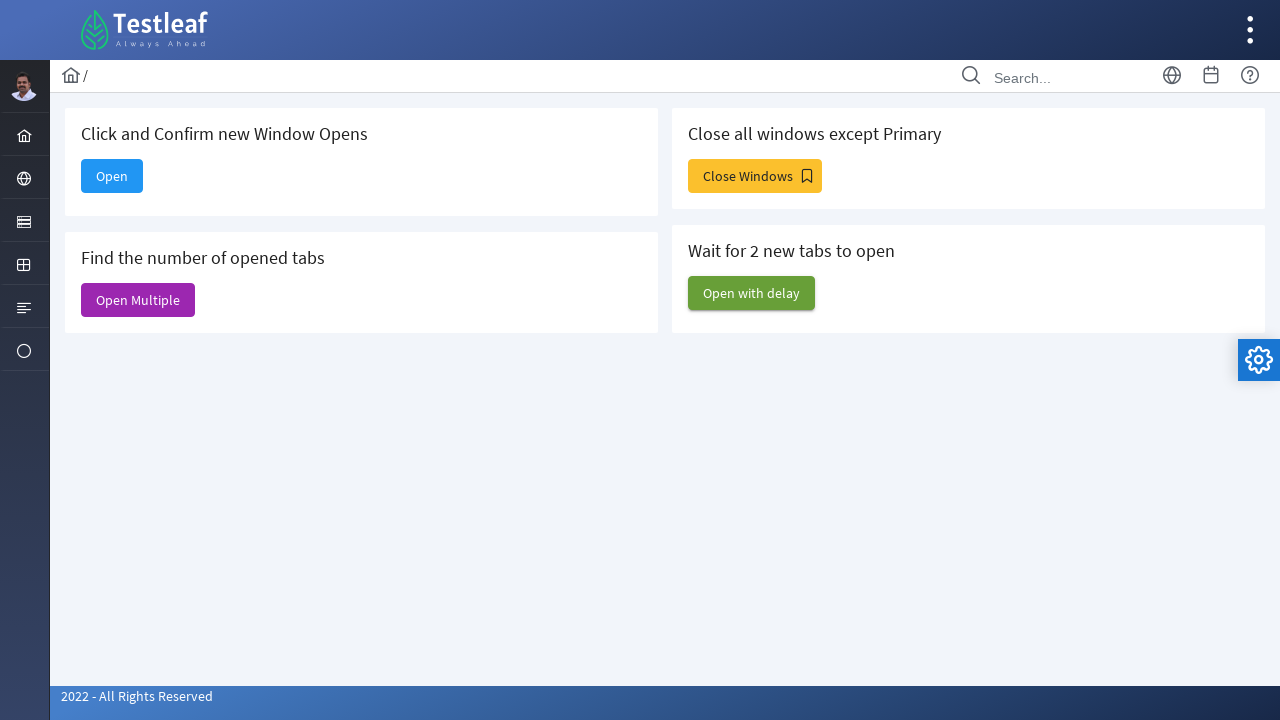